Tests JavaScript alert handling including accepting a simple alert, dismissing a confirm dialog, and entering text into a prompt alert before accepting it.

Starting URL: http://demo.automationtesting.in/Alerts.html

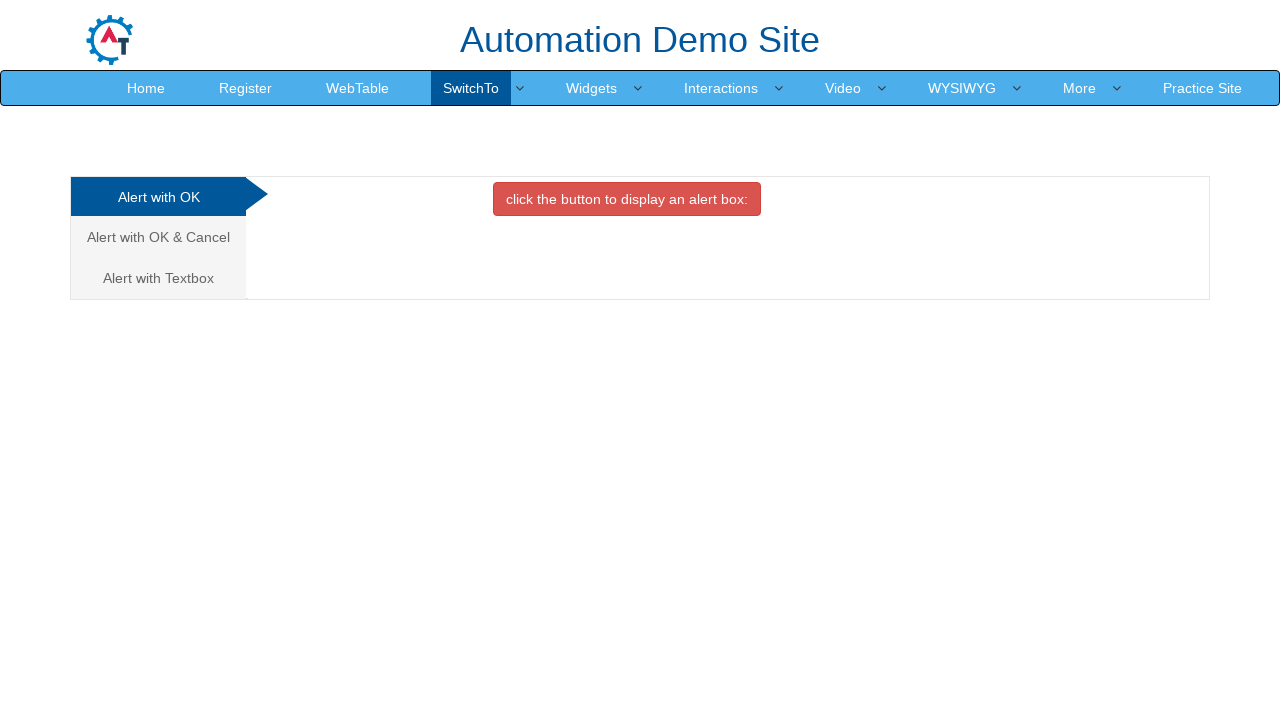

Set up dialog handler to accept the first alert
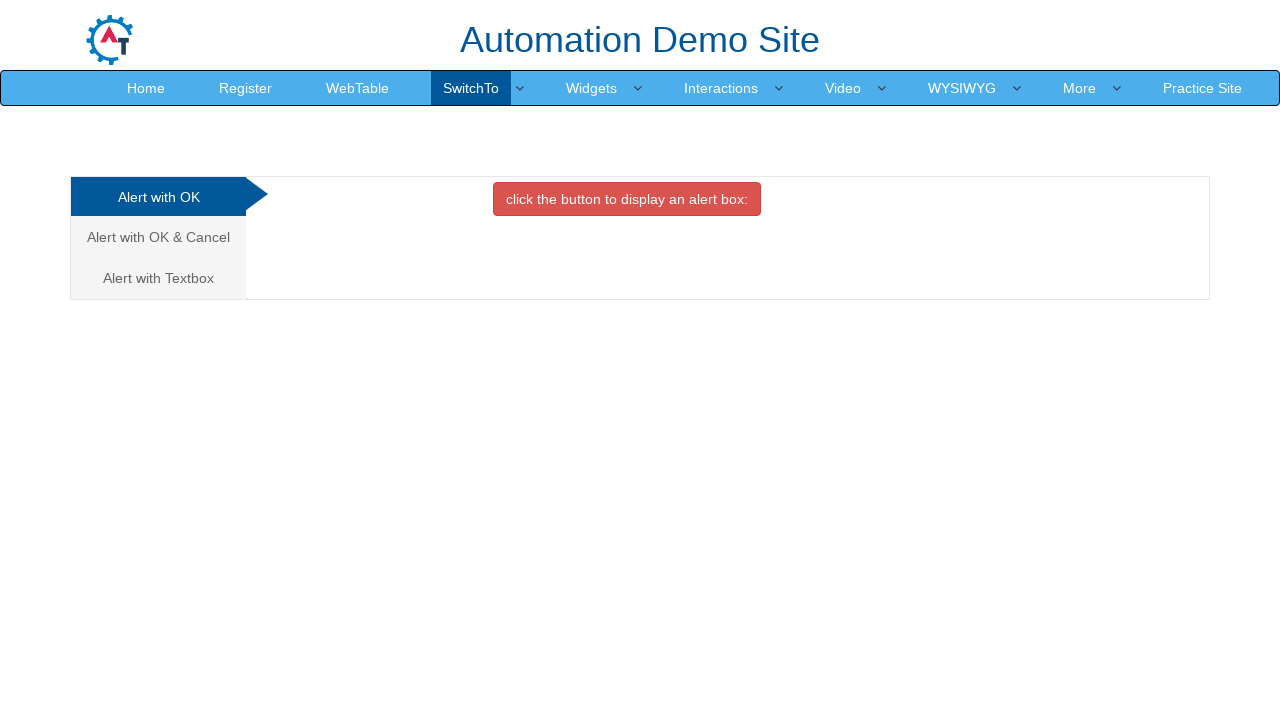

Clicked button to trigger simple alert at (627, 199) on xpath=/html/body/div[1]/div/div/div/div[2]/div[1]/button
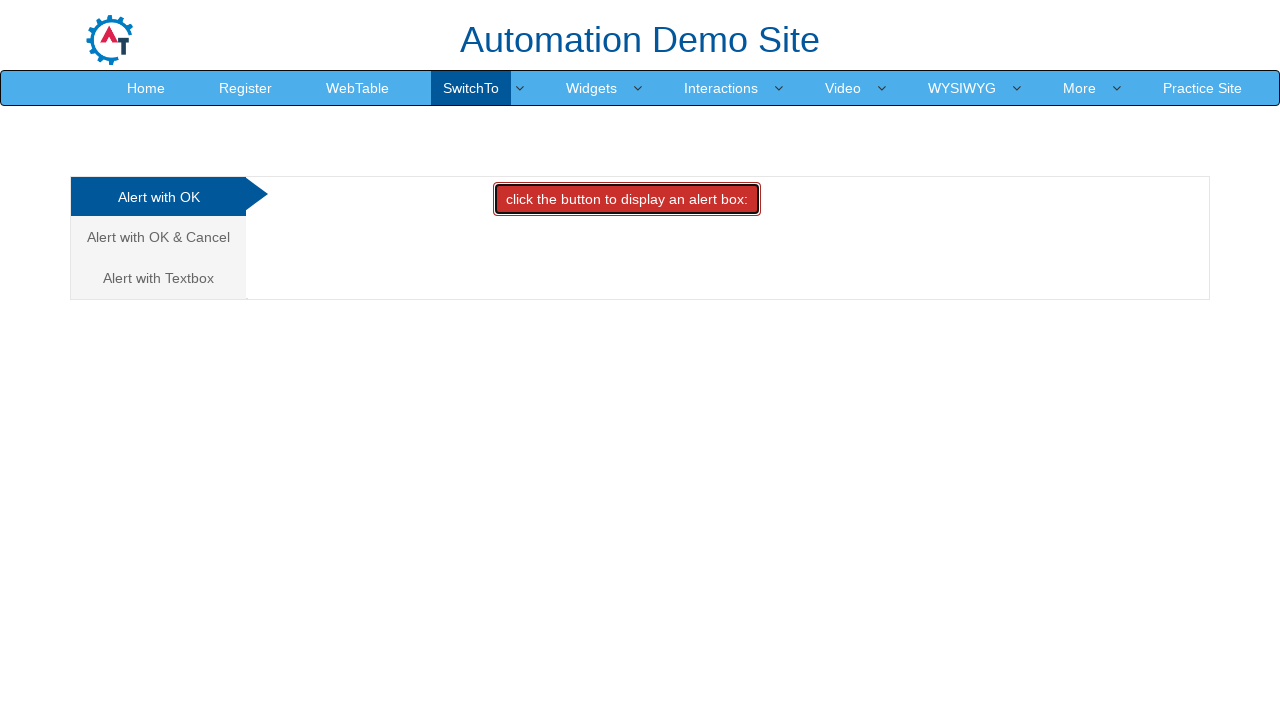

Waited 500ms for alert to be handled
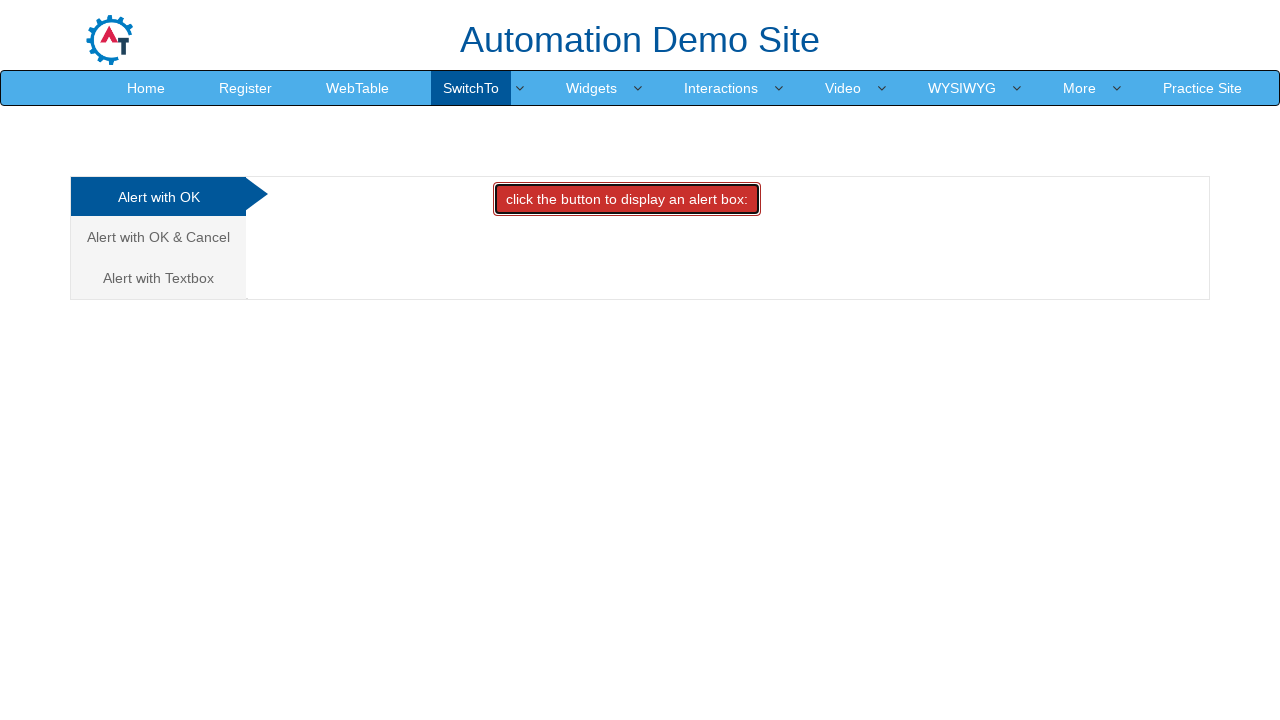

Clicked on the second tab 'Alert with OK & Cancel' at (158, 237) on xpath=/html/body/div[1]/div/div/div/div[1]/ul/li[2]/a
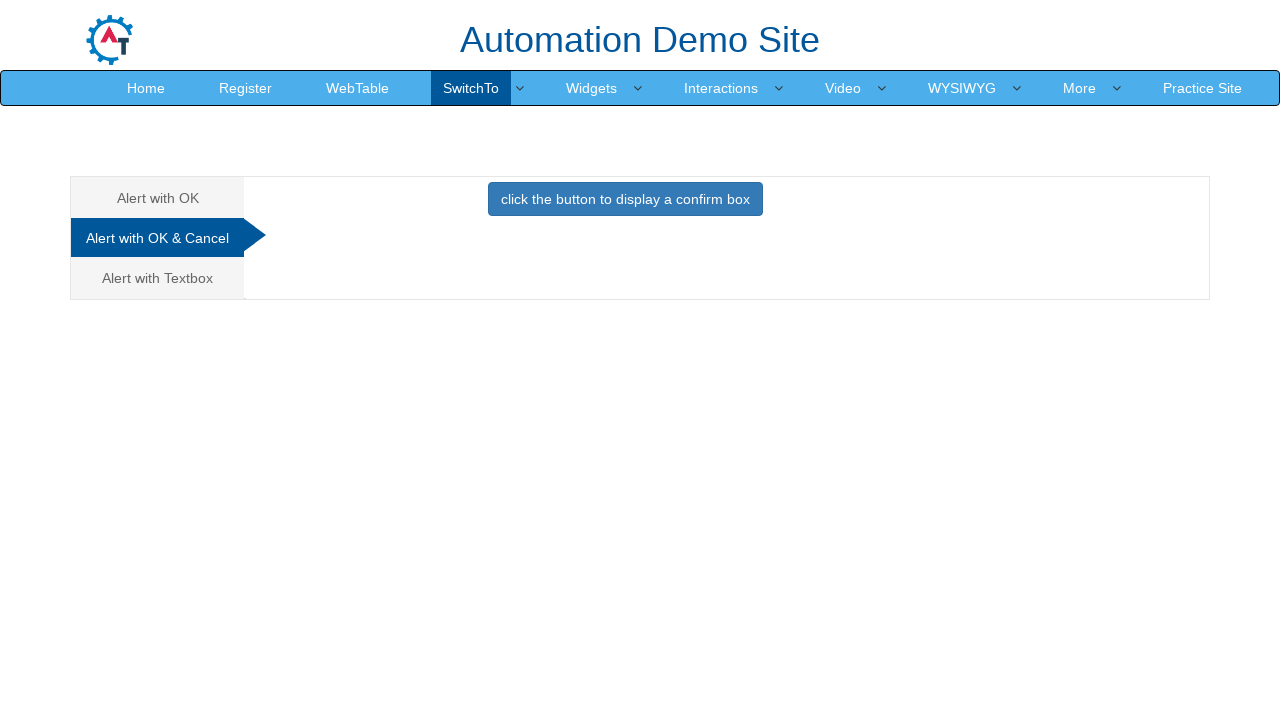

Set up dialog handler to dismiss the confirm dialog
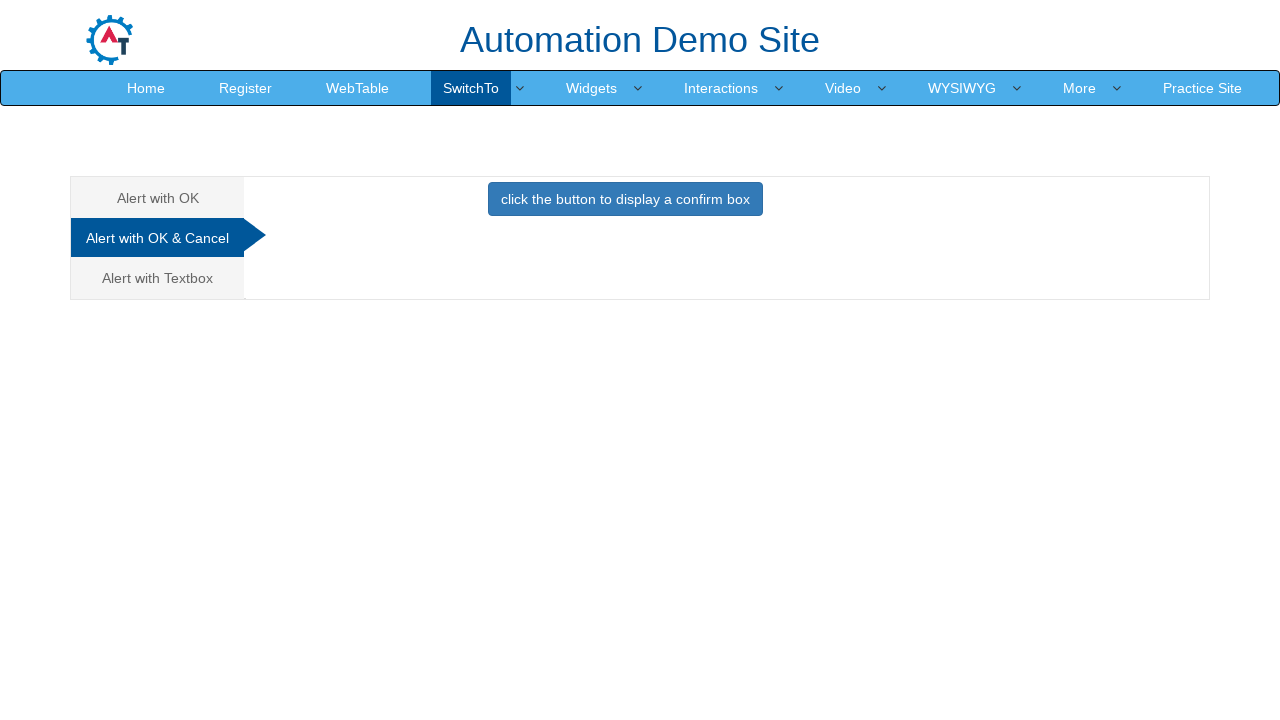

Clicked button to trigger confirm dialog at (625, 199) on xpath=/html/body/div[1]/div/div/div/div[2]/div[2]/button
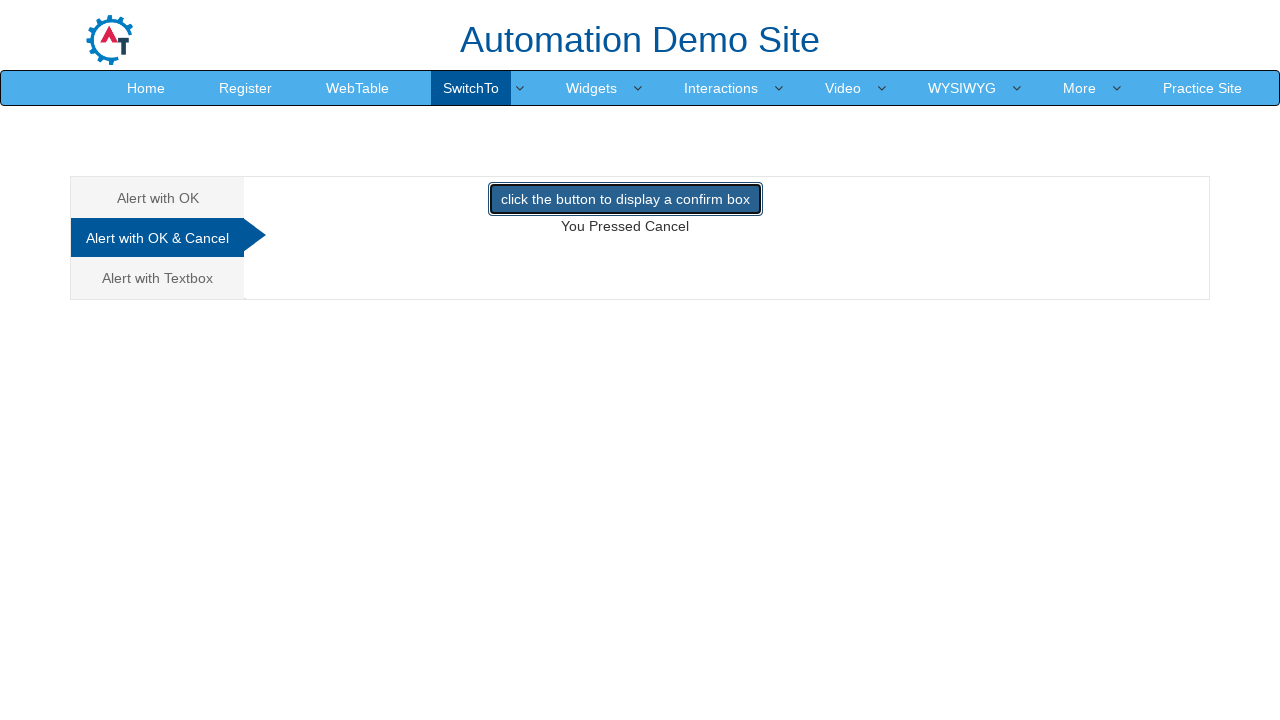

Waited 500ms for confirm dialog to be handled
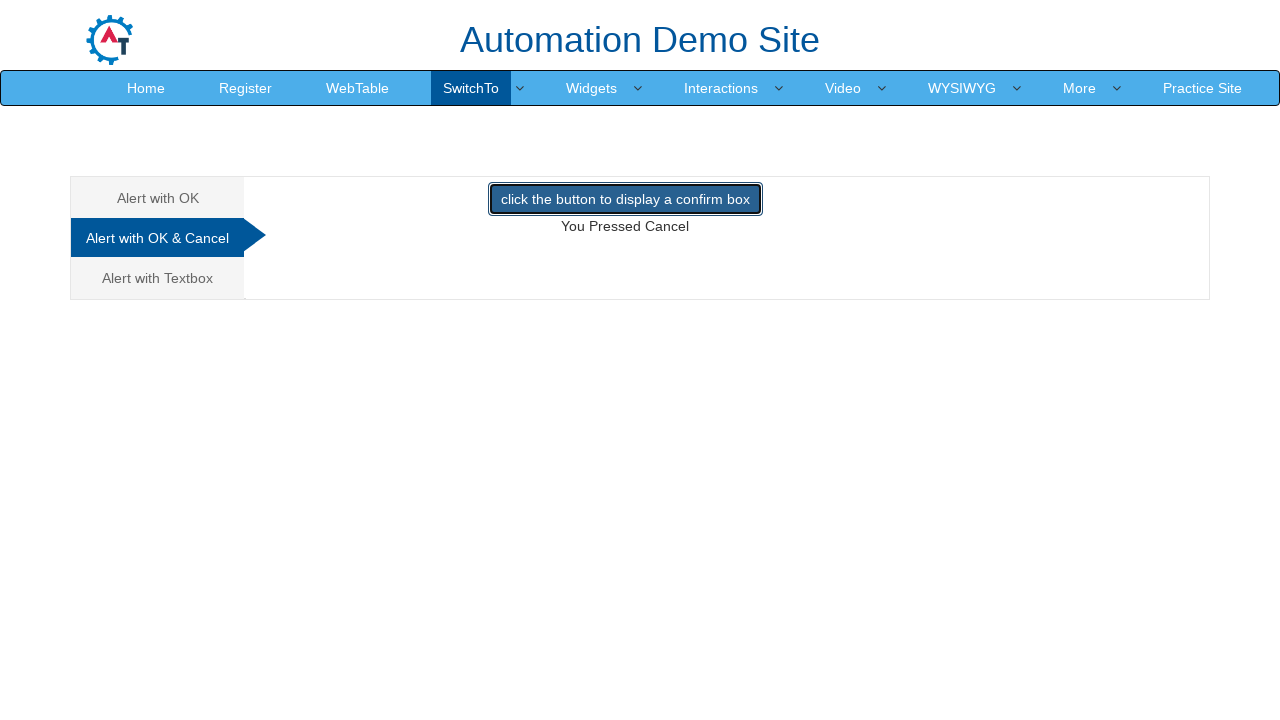

Clicked on the third tab 'Alert with Textbox' at (158, 278) on xpath=/html/body/div[1]/div/div/div/div[1]/ul/li[3]/a
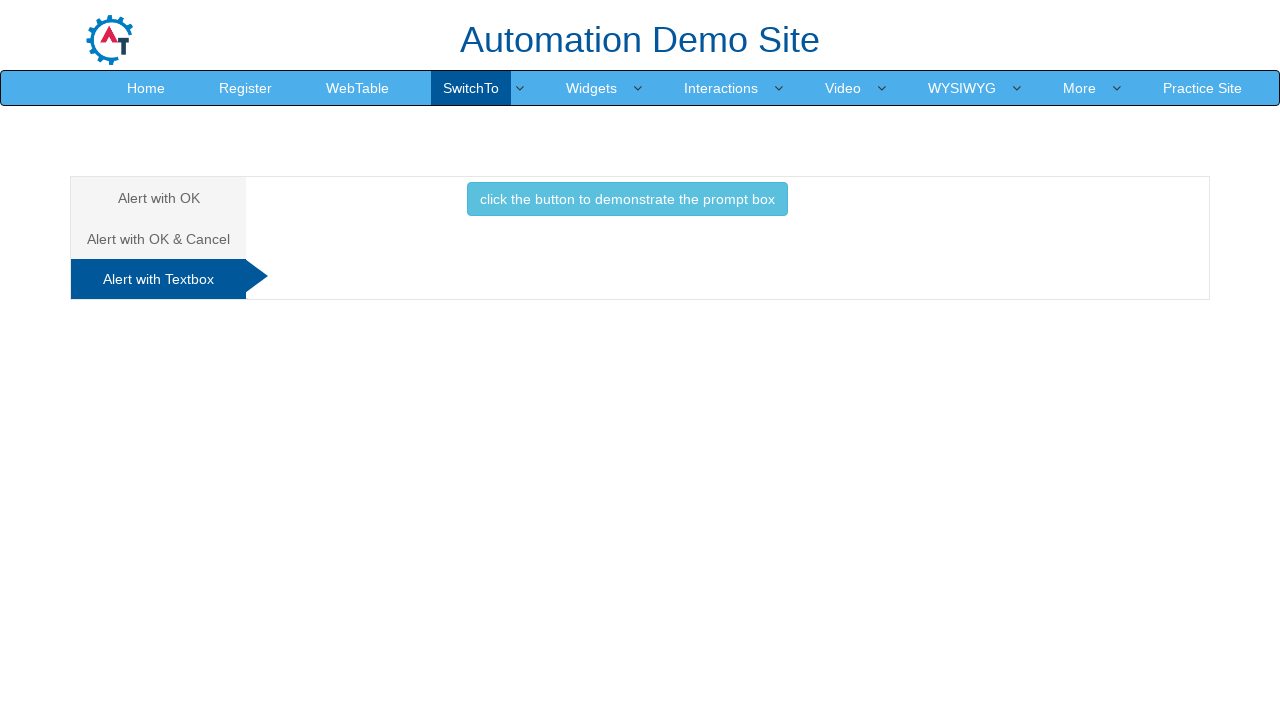

Set up dialog handler to enter 'Testing' and accept the prompt
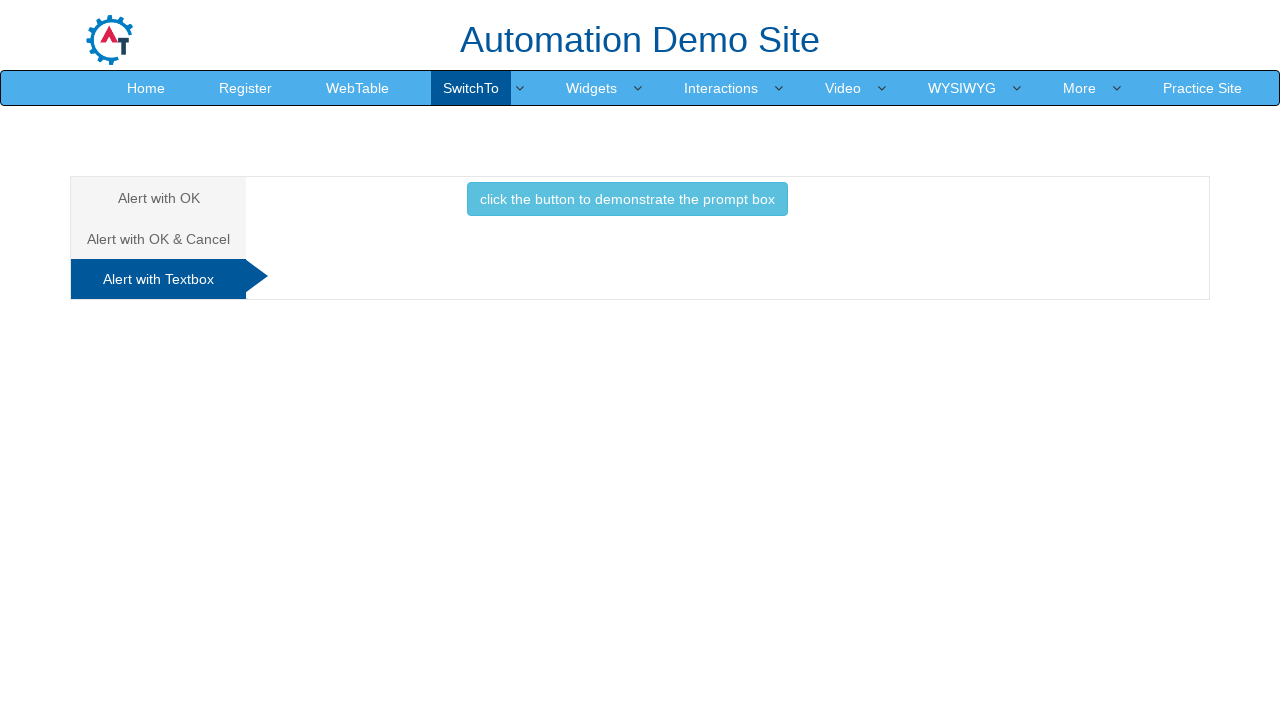

Clicked button to trigger prompt alert at (627, 199) on xpath=/html/body/div[1]/div/div/div/div[2]/div[3]/button
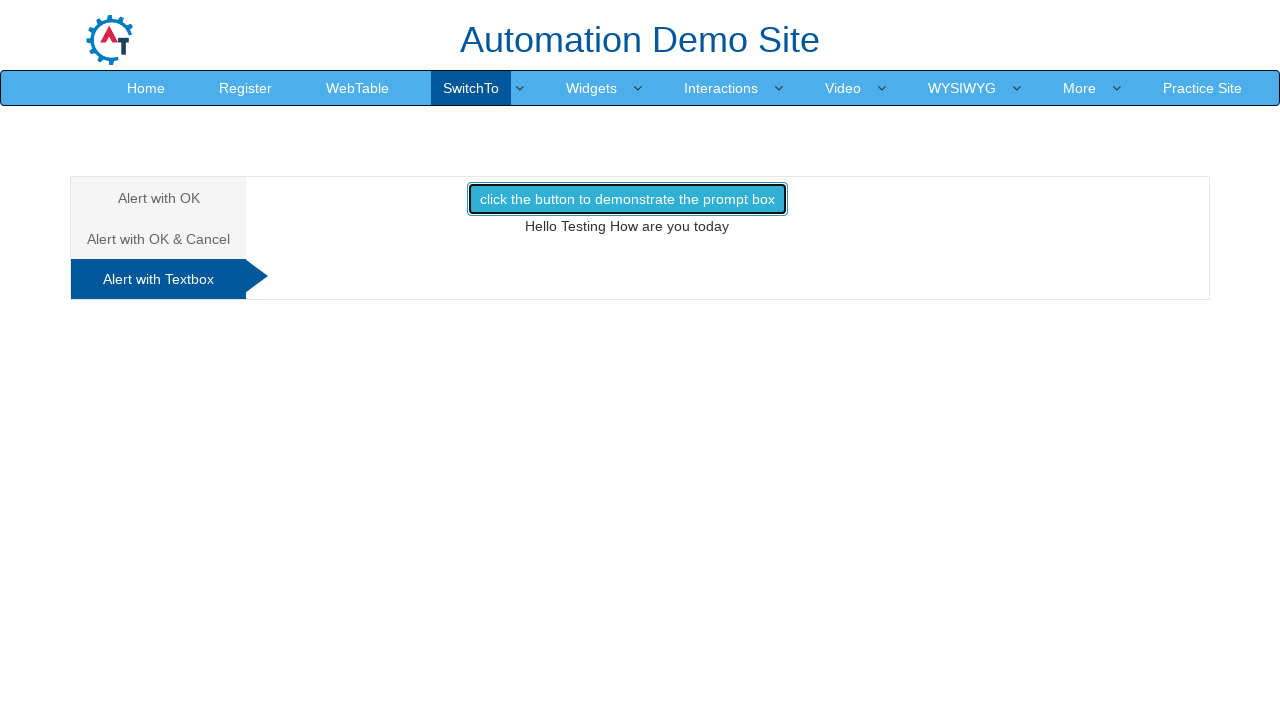

Waited 500ms for prompt to be handled
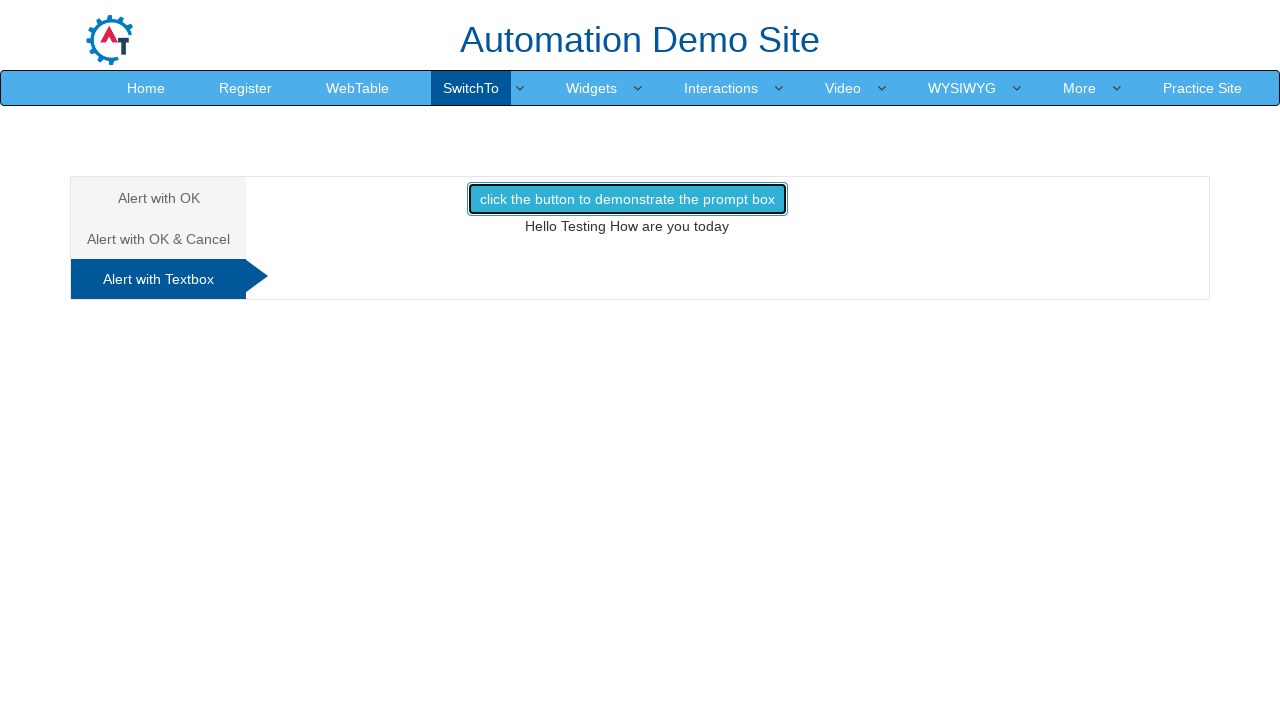

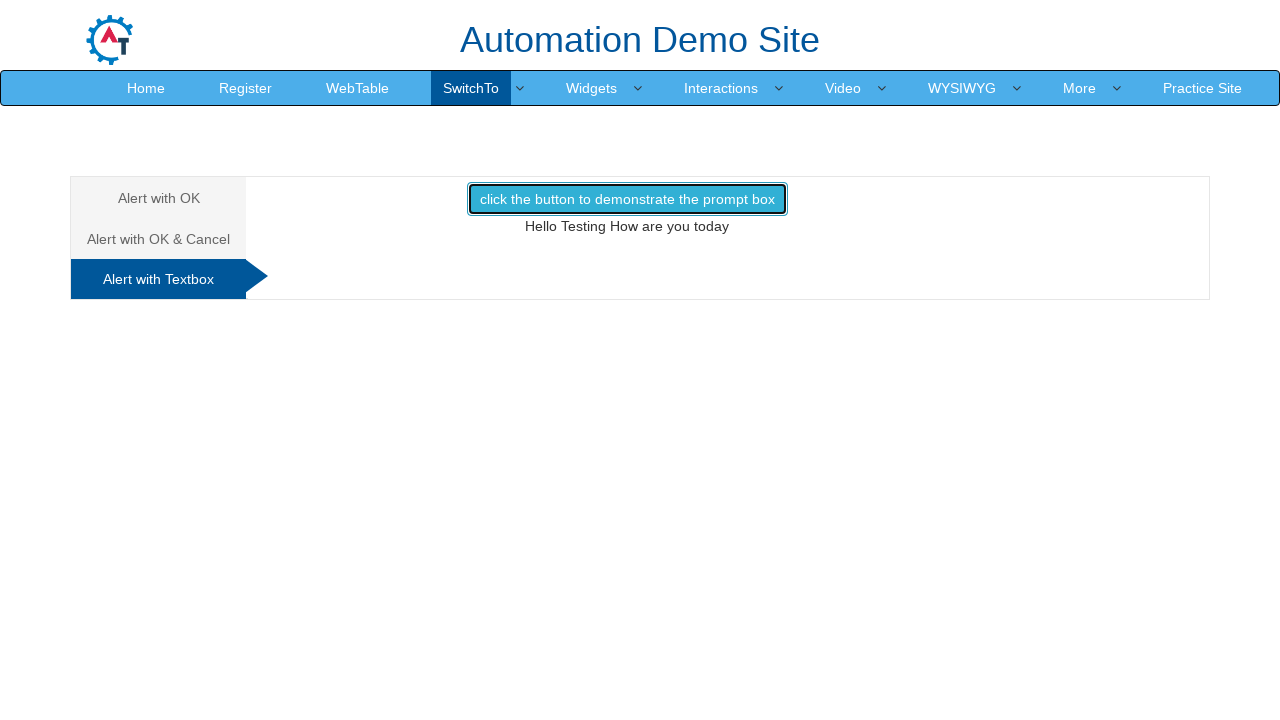